Tests dropdown selection functionality on a flight booking practice page by selecting origin city (Bangalore) and destination city (Chennai) using parent-child XPath relationships

Starting URL: https://rahulshettyacademy.com/dropdownsPractise/

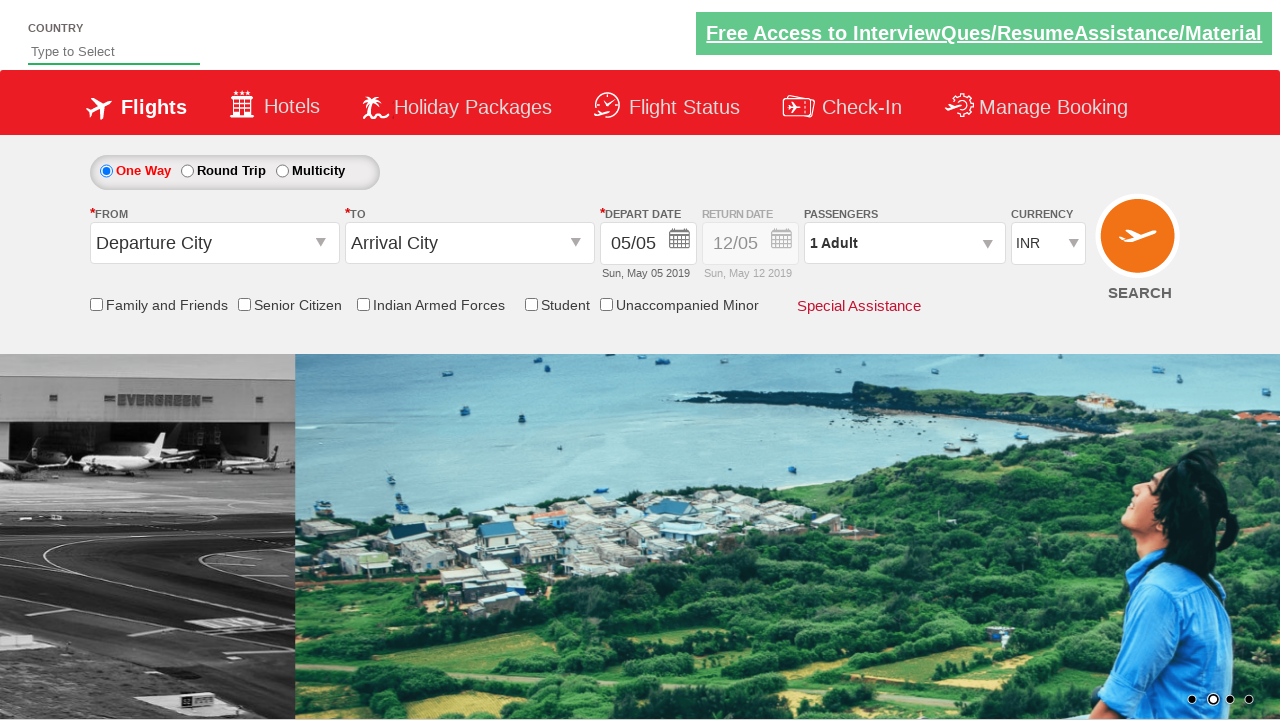

Clicked on origin station dropdown at (214, 243) on #ctl00_mainContent_ddl_originStation1_CTXT
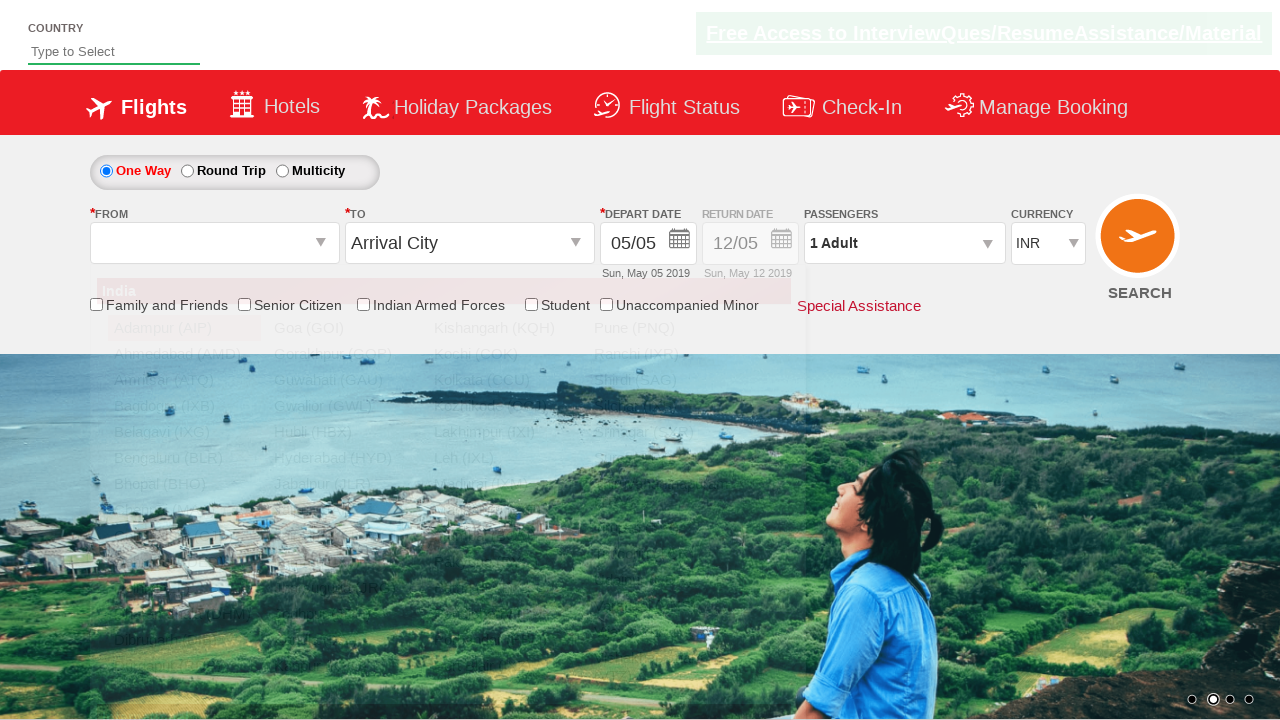

Selected Bangalore (BLR) as origin city at (184, 458) on xpath=//a[@value='BLR']
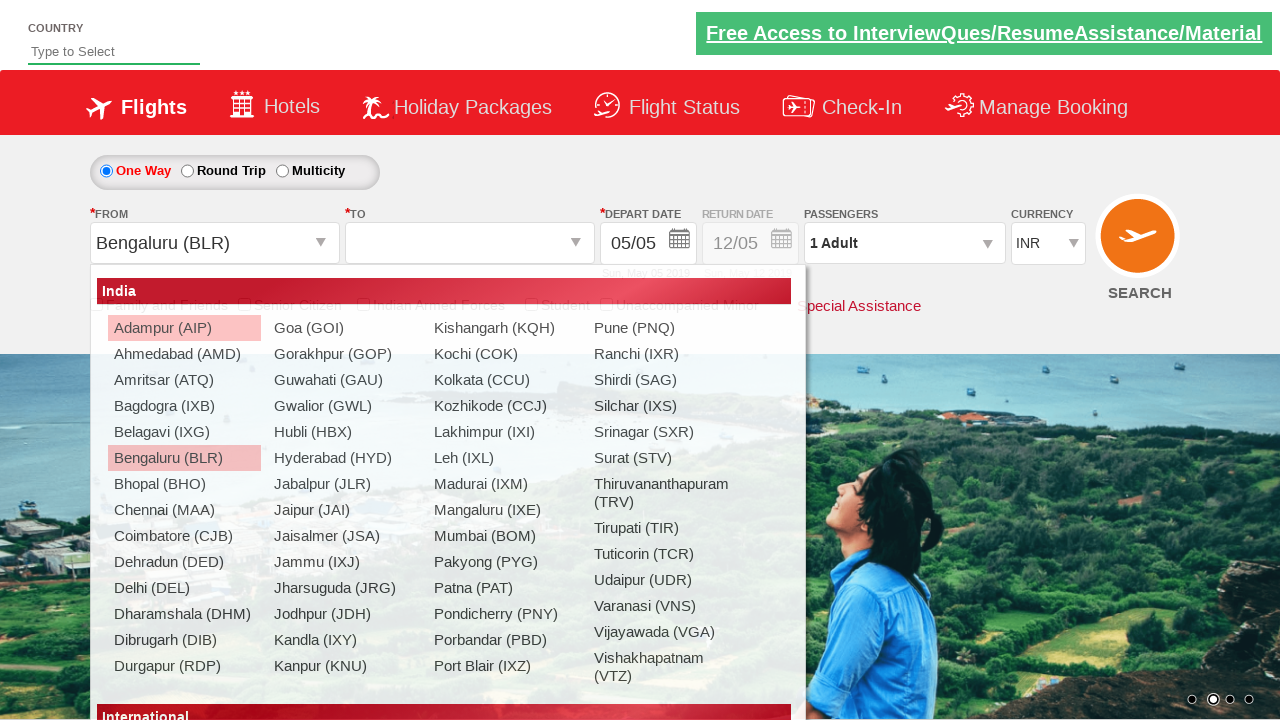

Waited for dropdown interaction to complete
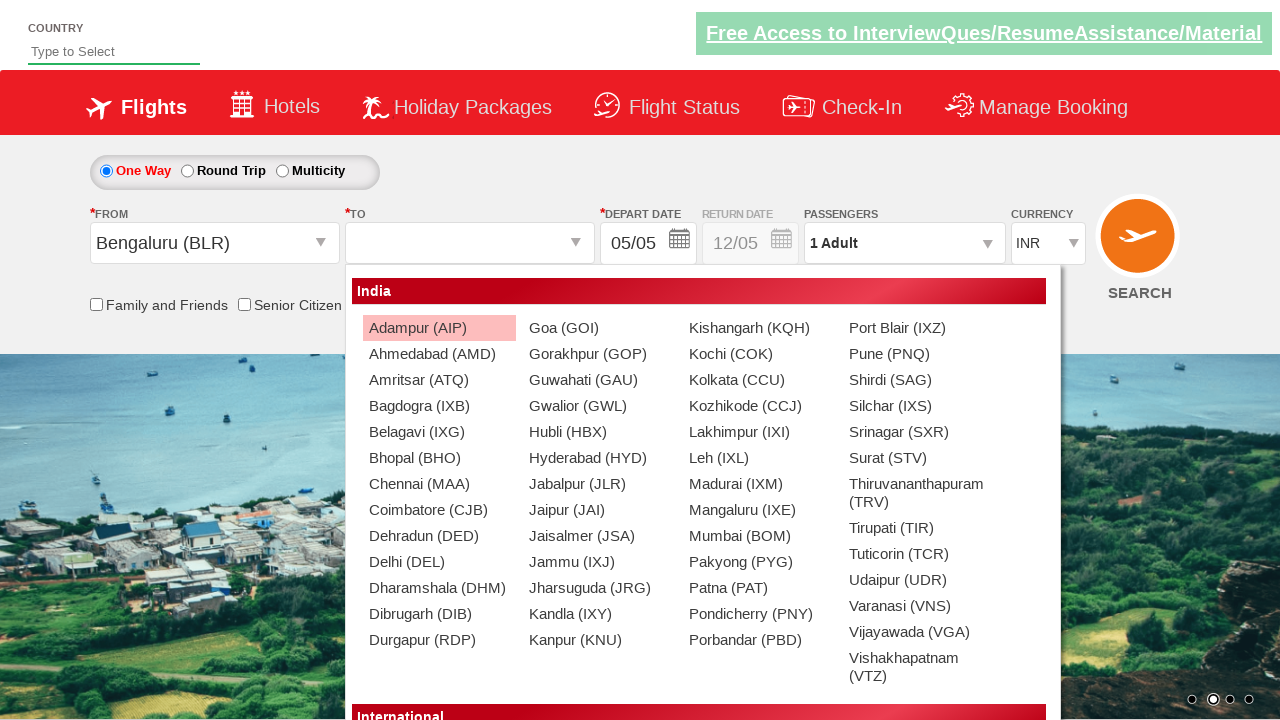

Selected Chennai (MAA) as destination city using parent-child XPath relationship at (439, 484) on xpath=//div[@id='glsctl00_mainContent_ddl_destinationStation1_CTNR']//a[@value='
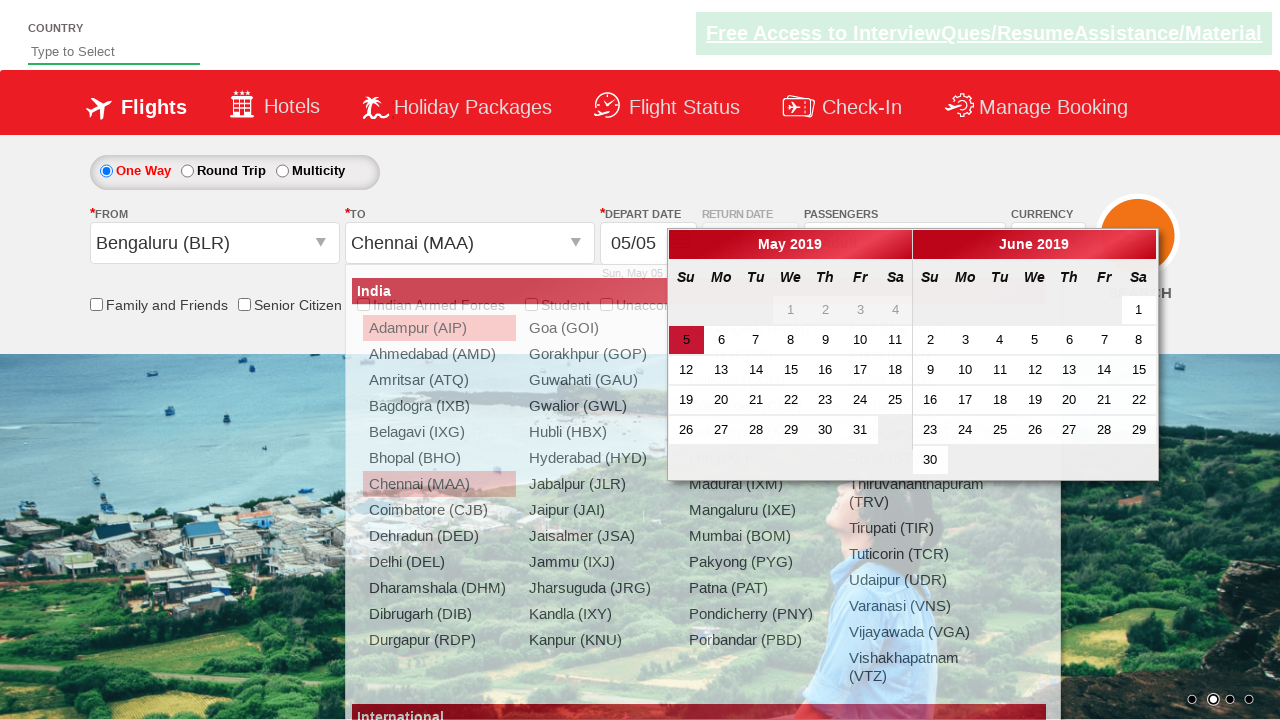

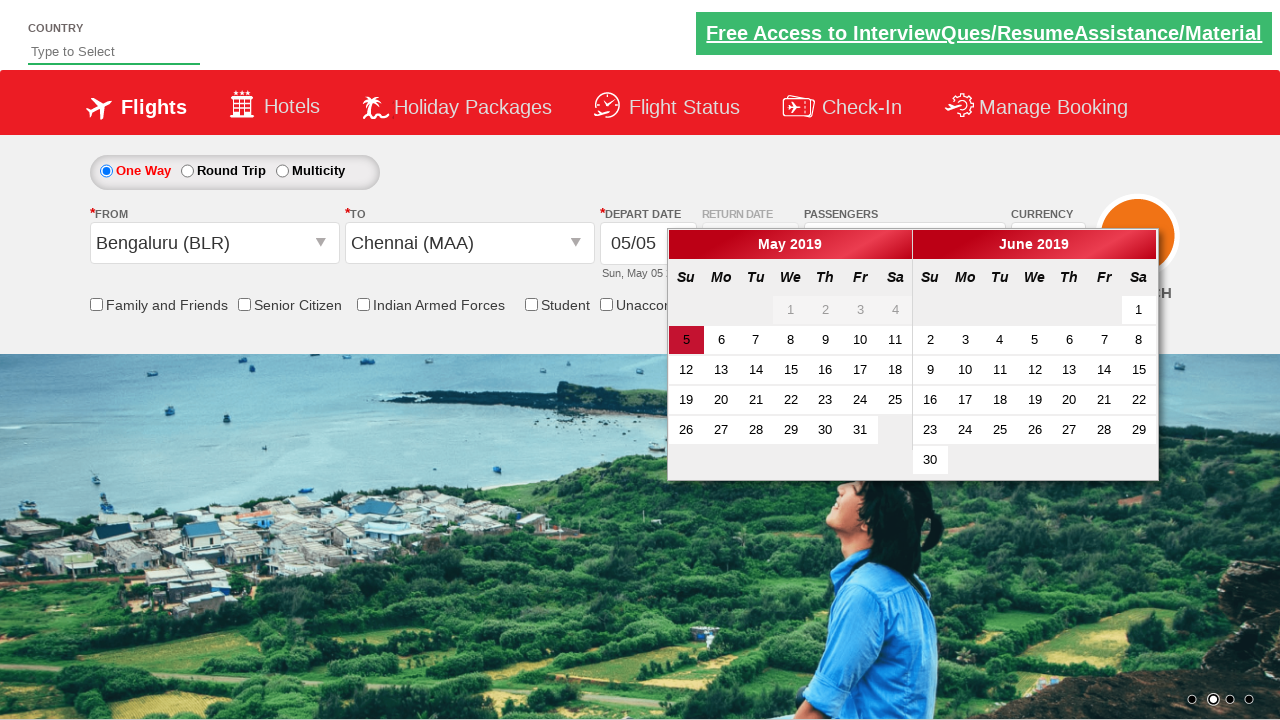